Tests mouse hover functionality by hovering over an element and clicking on revealed menu options

Starting URL: https://rahulshettyacademy.com/AutomationPractice/

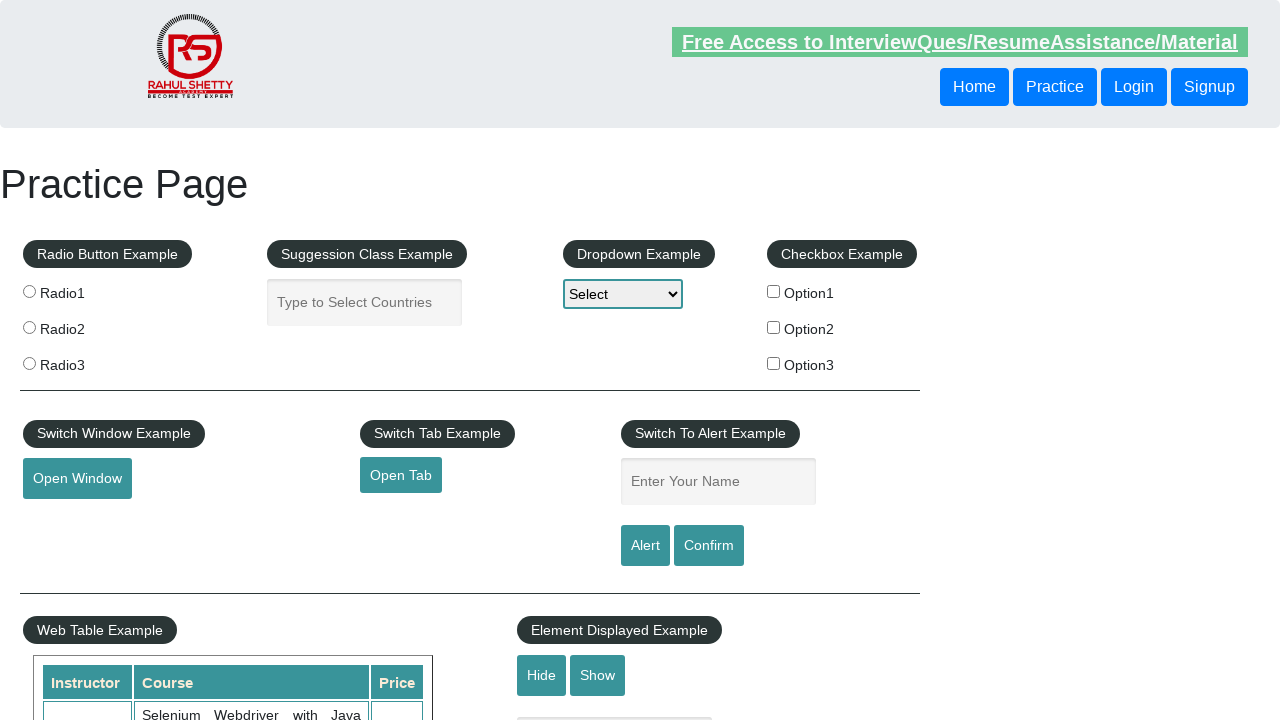

Hovered over the mouse hover button to reveal menu options at (83, 361) on #mousehover
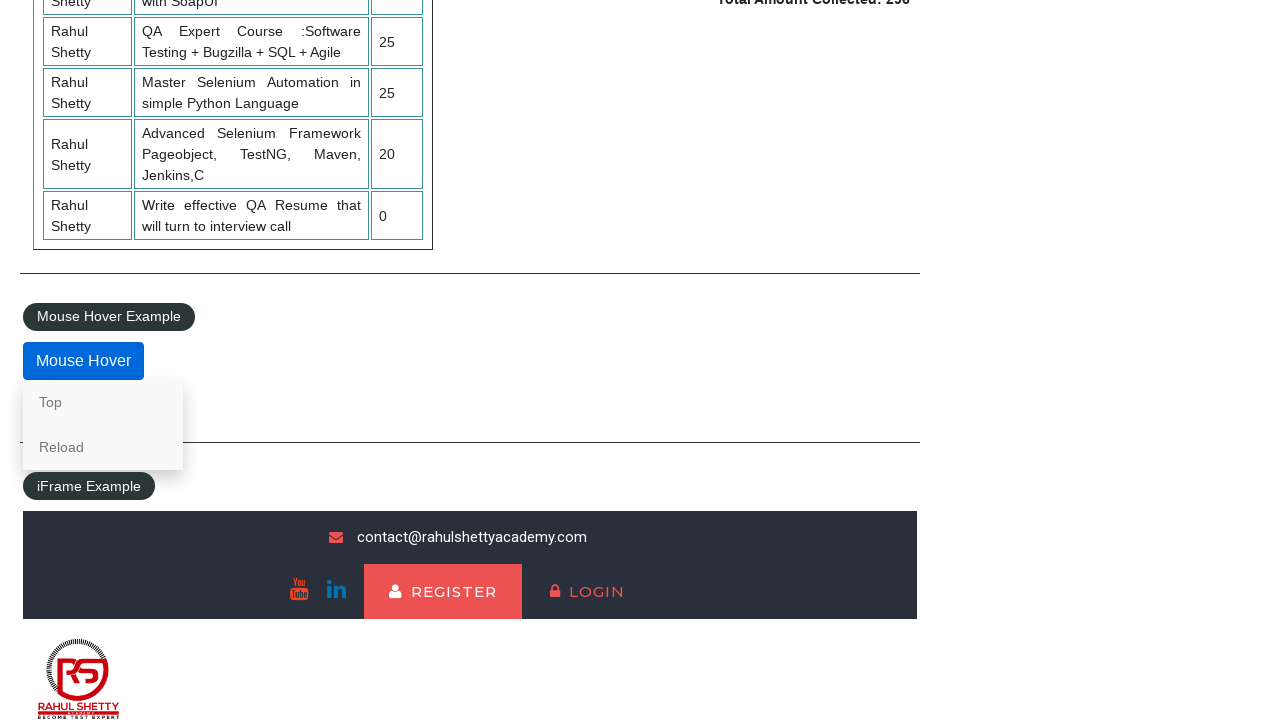

Clicked on 'Top' option from the revealed hover menu at (103, 402) on xpath=//*[text()='Top']
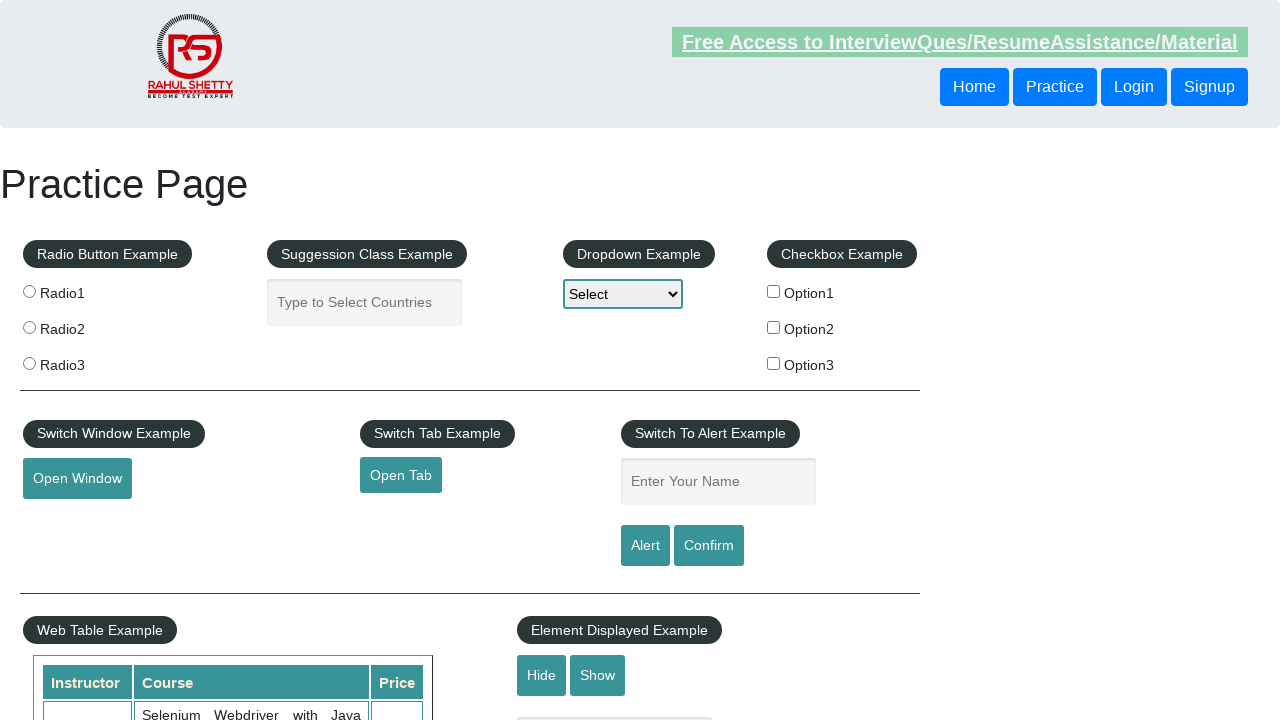

Hovered over the mouse hover button again to reveal menu options at (83, 361) on #mousehover
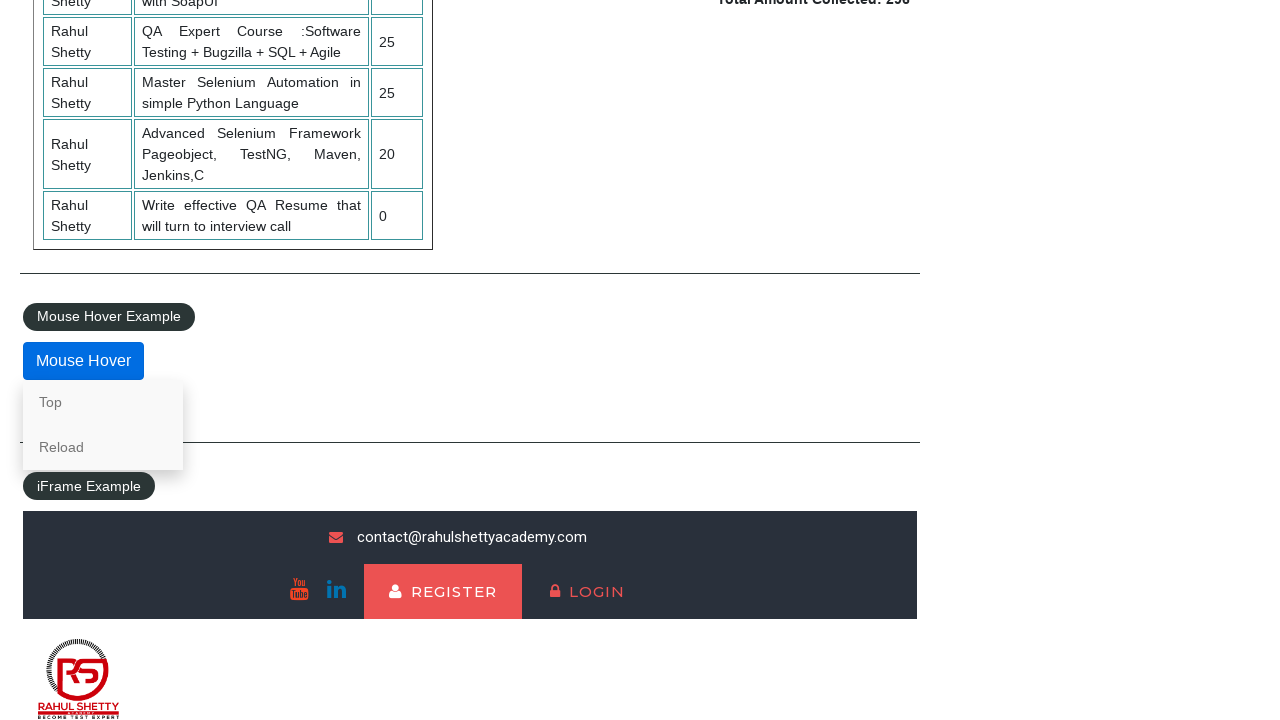

Clicked on 'Reload' option from the revealed hover menu at (103, 447) on xpath=//*[text()='Reload']
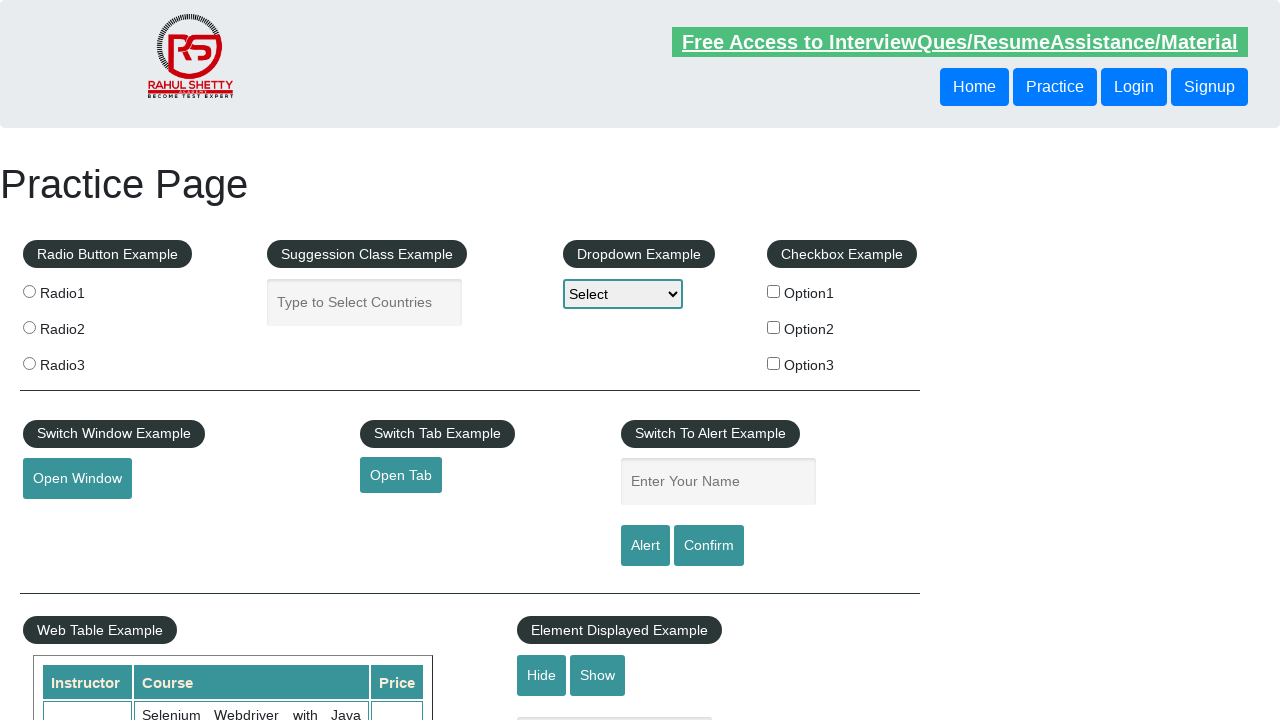

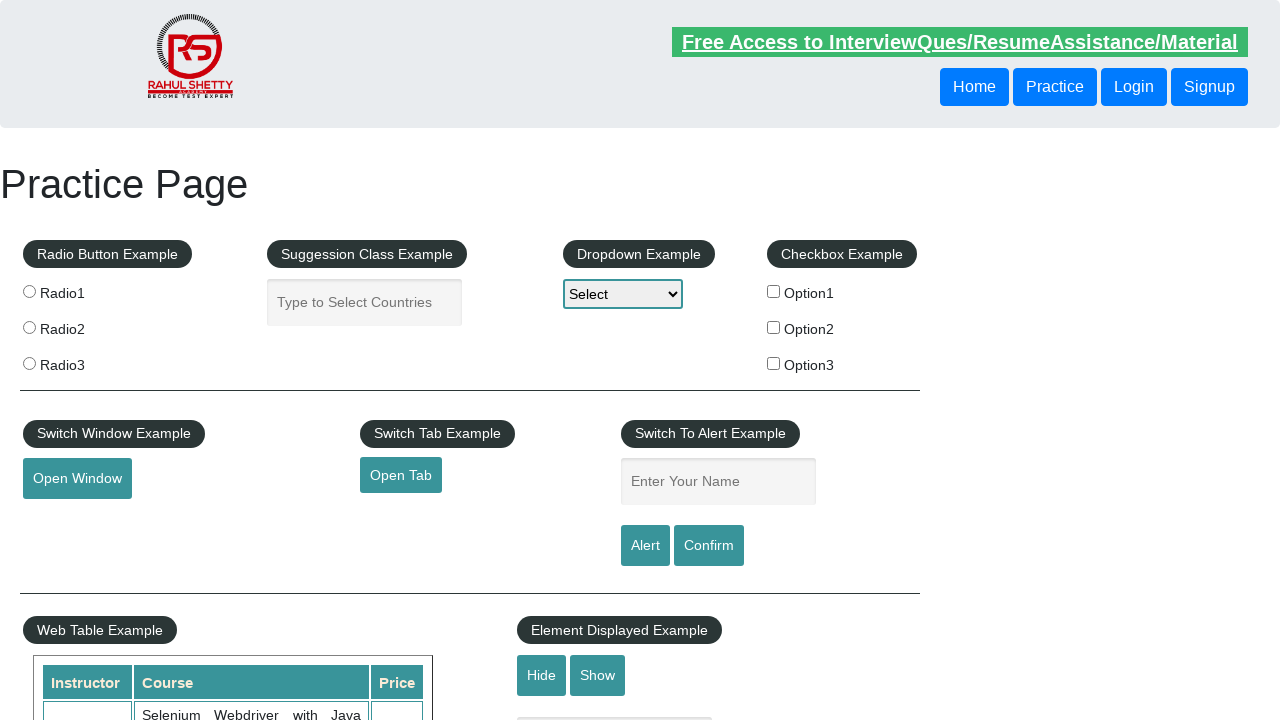